Tests checkbox and radio button interactions on jQueryUI demo page by switching to an iframe and clicking on radio and checkbox elements

Starting URL: https://jqueryui.com/checkboxradio/

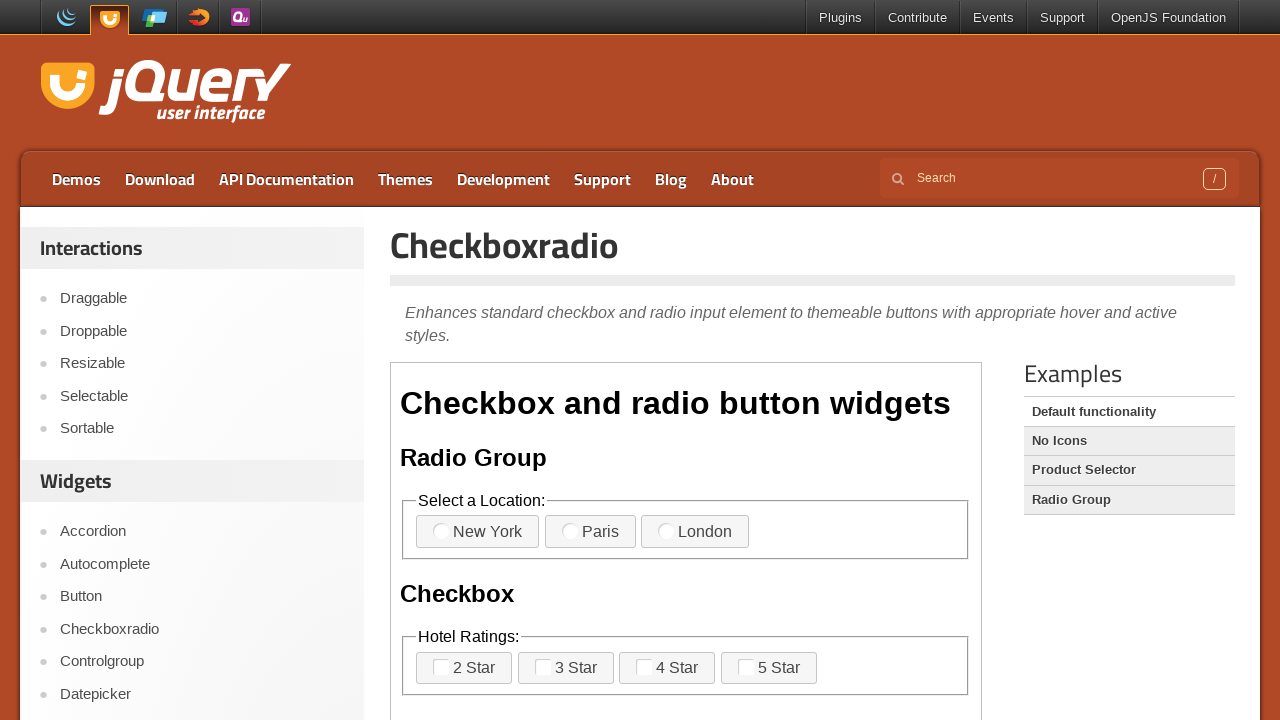

Located and switched to demo iframe
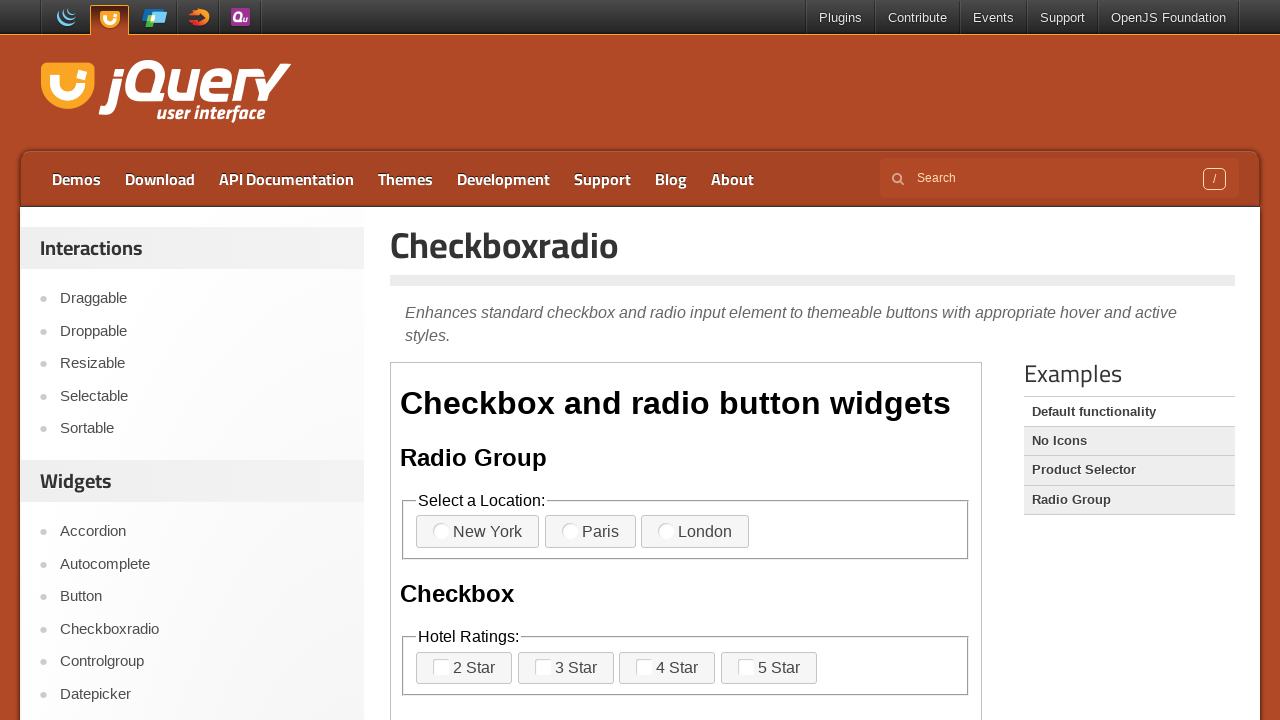

Clicked radio button option 3 at (695, 532) on iframe.demo-frame >> internal:control=enter-frame >> label[for='radio-3']
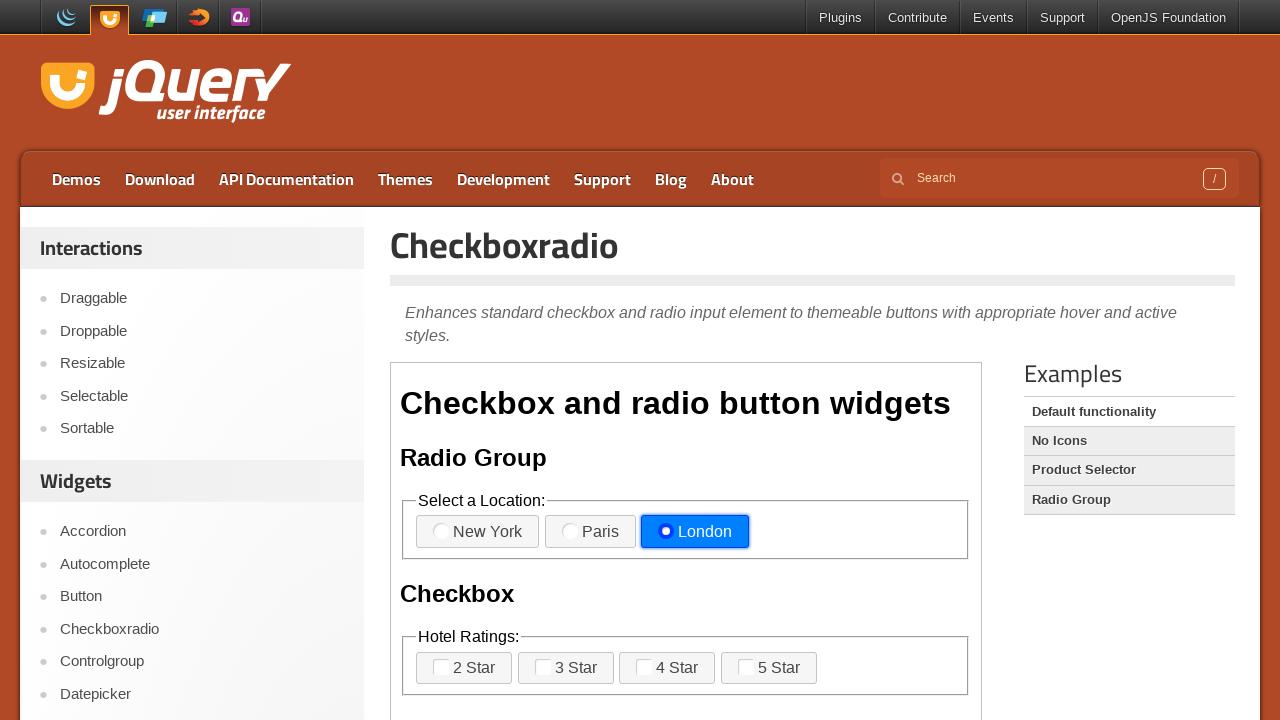

Clicked checkbox option 3 at (667, 668) on iframe.demo-frame >> internal:control=enter-frame >> label[for='checkbox-3']
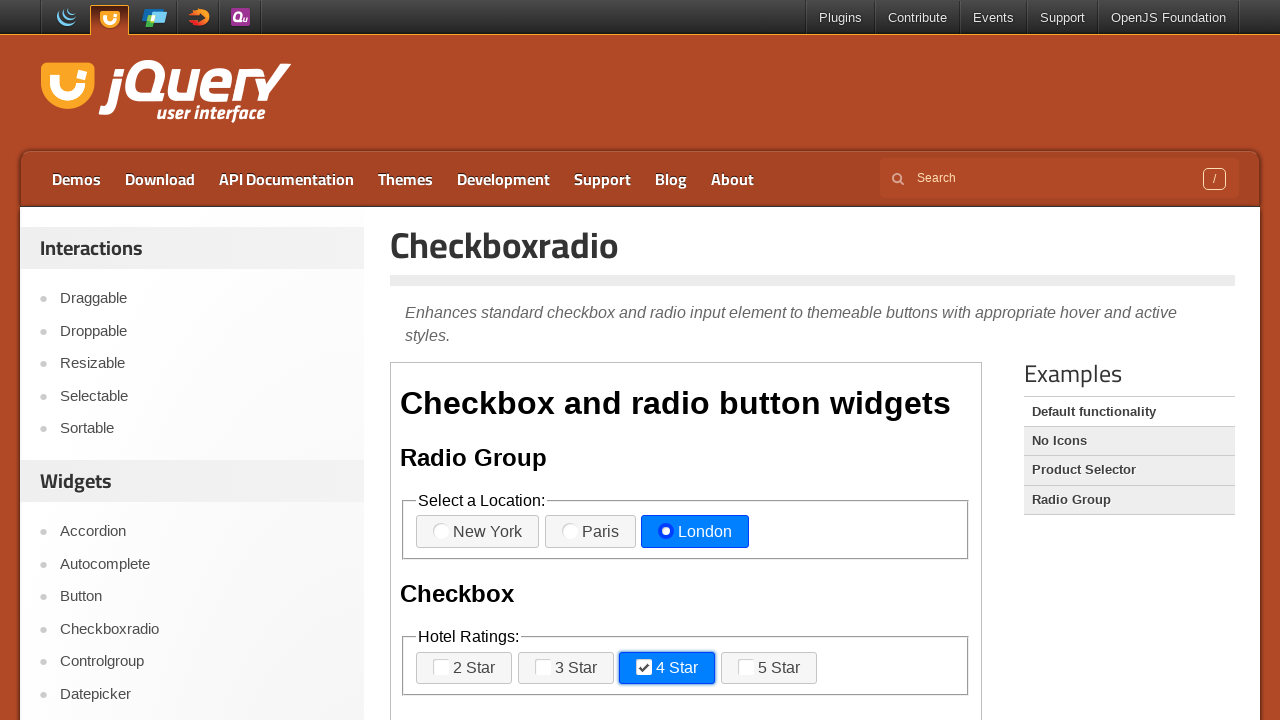

Clicked checkbox option 4 at (769, 668) on iframe.demo-frame >> internal:control=enter-frame >> label[for='checkbox-4']
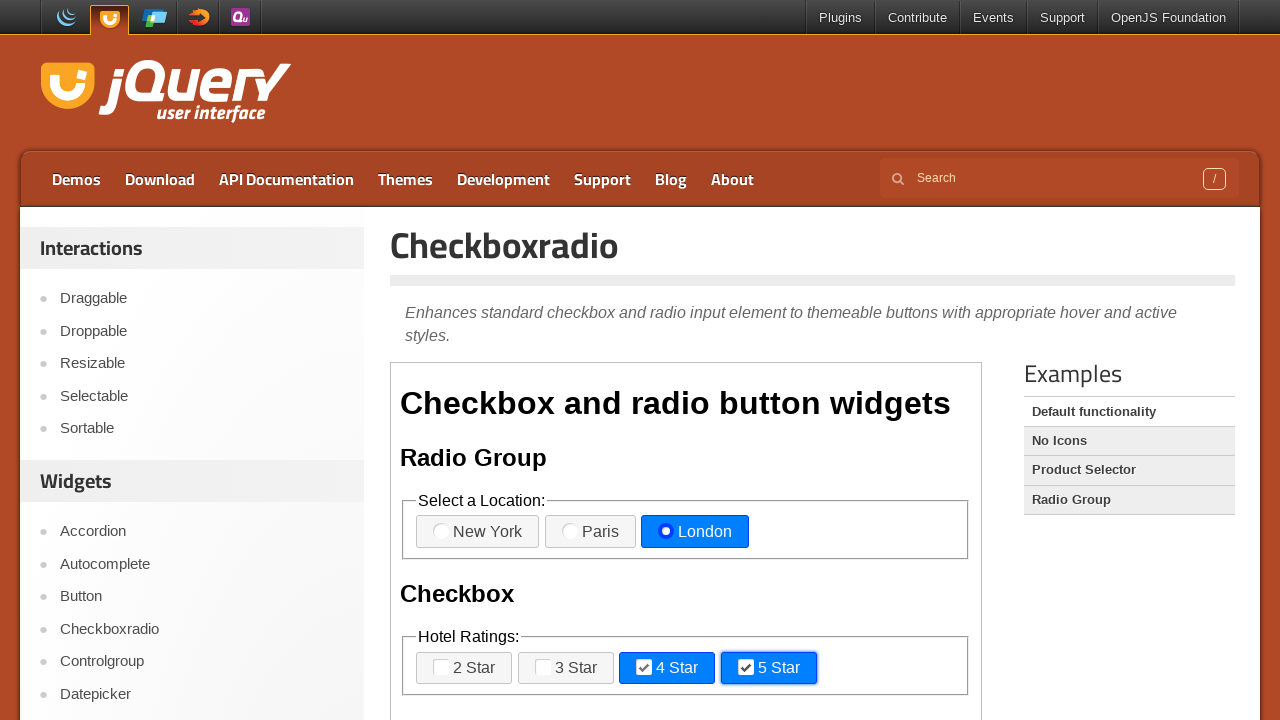

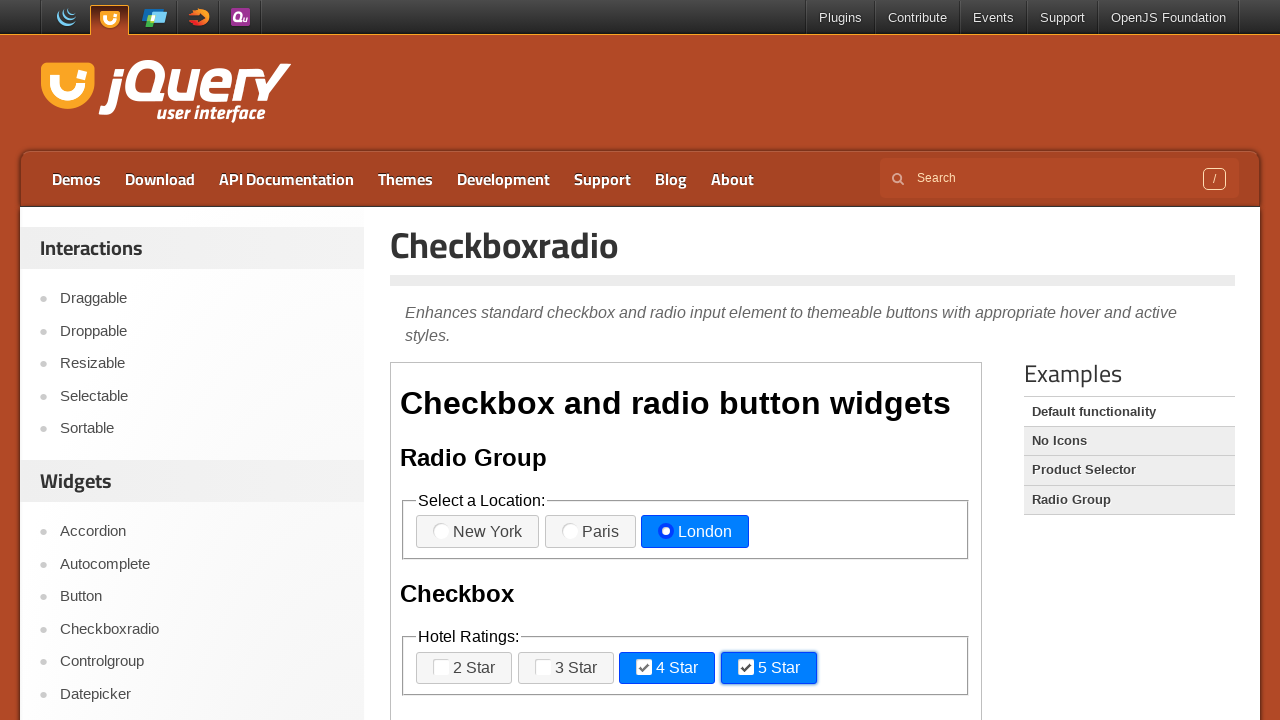